Tests browsing to languages starting with M and verifies MySQL is the last entry

Starting URL: http://www.99-bottles-of-beer.net/

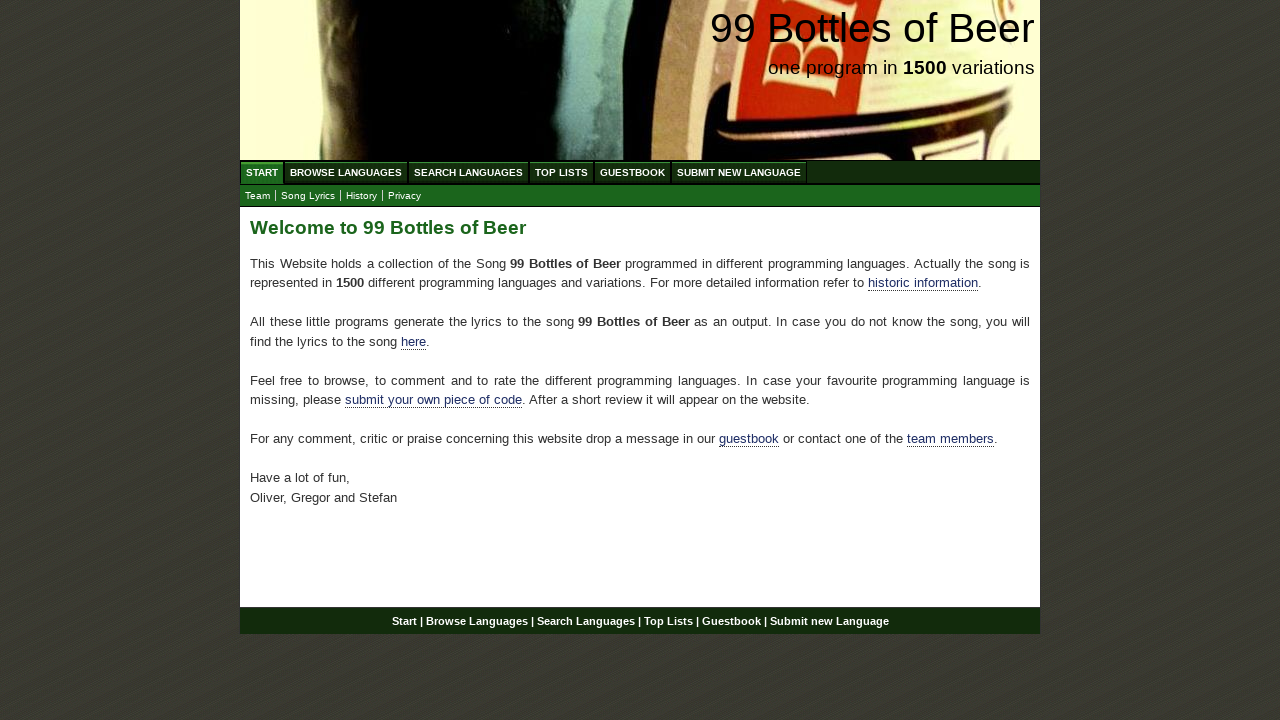

Clicked on Browse Languages link at (346, 172) on #menu a[href='/abc.html']
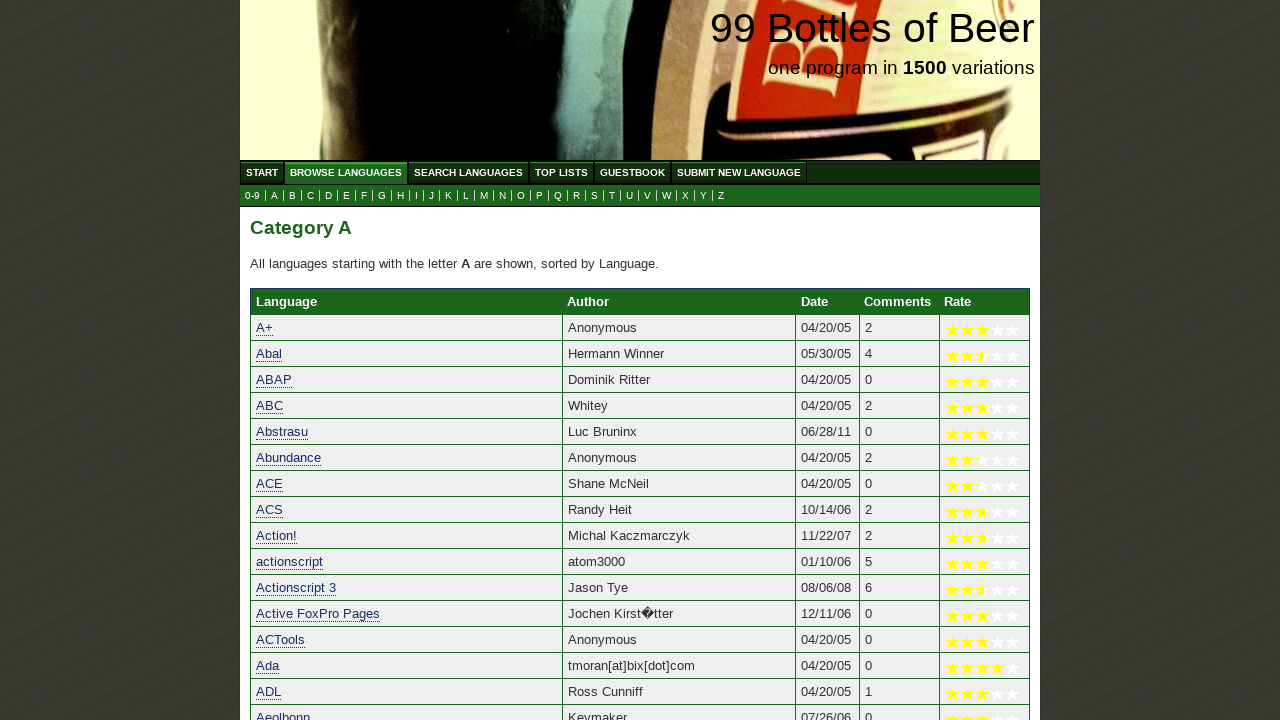

Clicked on M link to filter languages starting with M at (484, 196) on a[href='m.html']
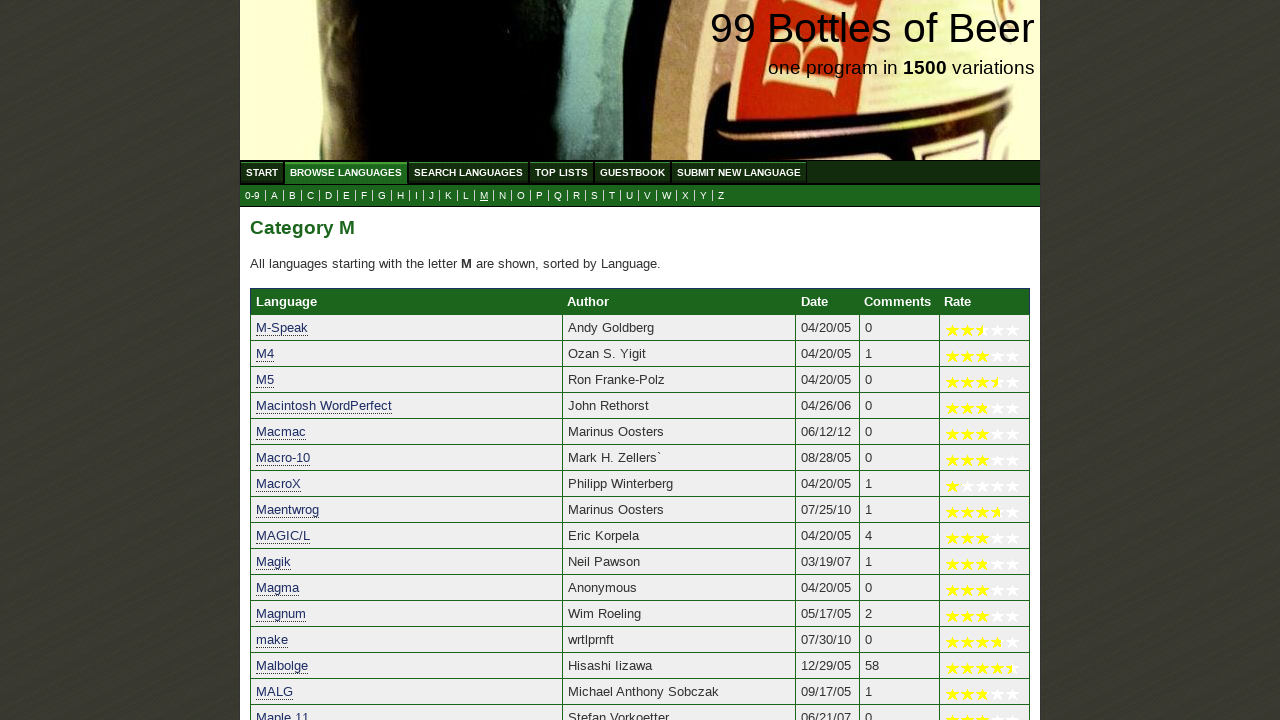

Language list loaded with last entry visible
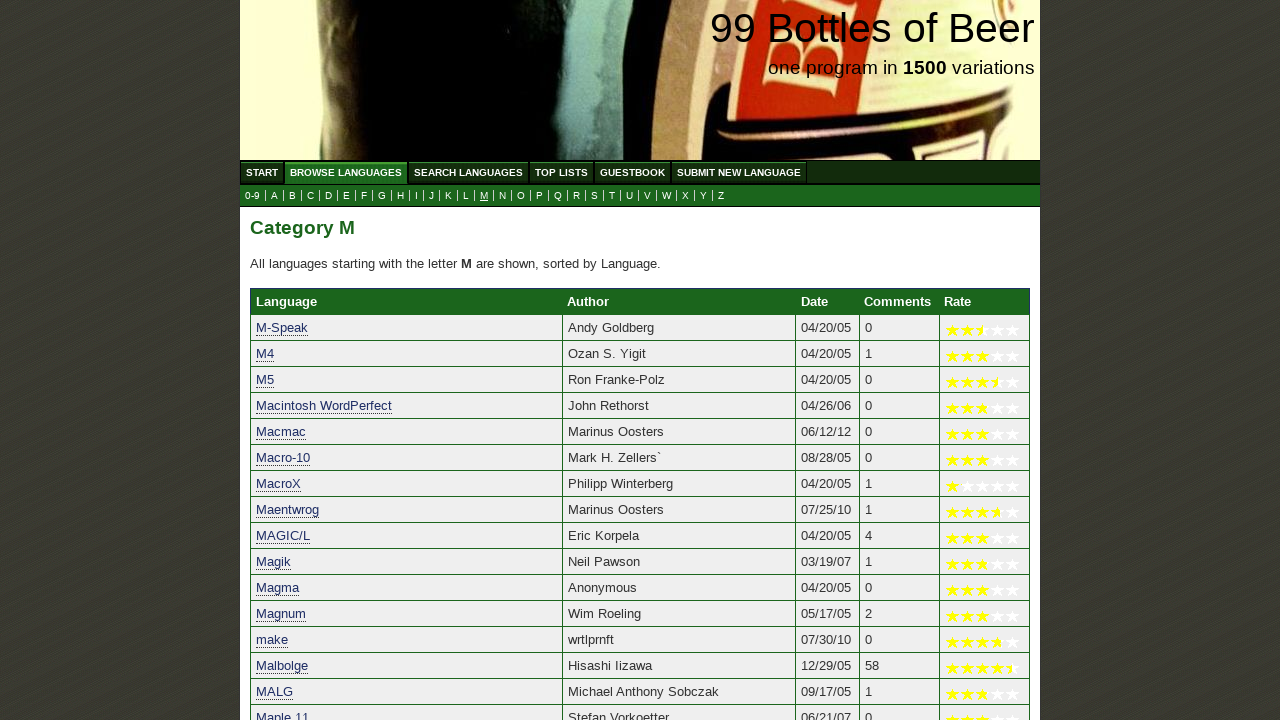

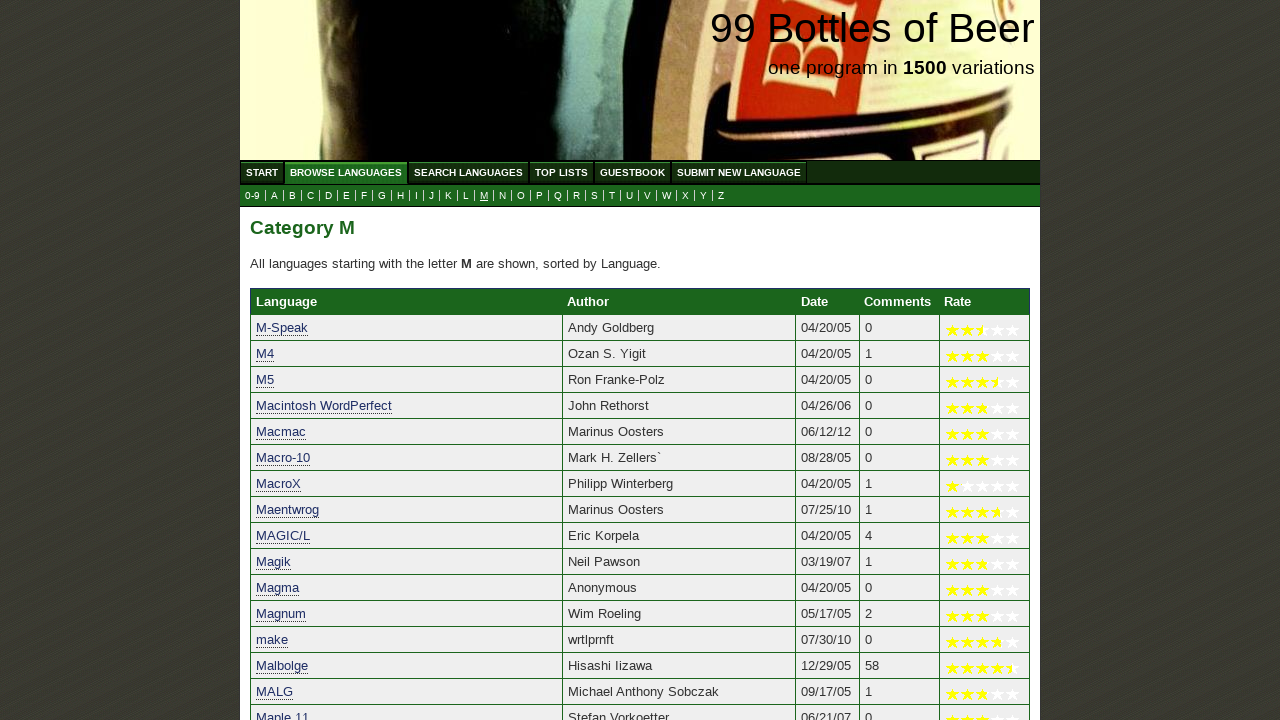